Tests multi-window handling by clicking a button to open a new window, switching to the child window, closing it, and switching back to the parent window

Starting URL: https://cloudgensoftech.in/Program10_MultiWindowHandlingScenario.html

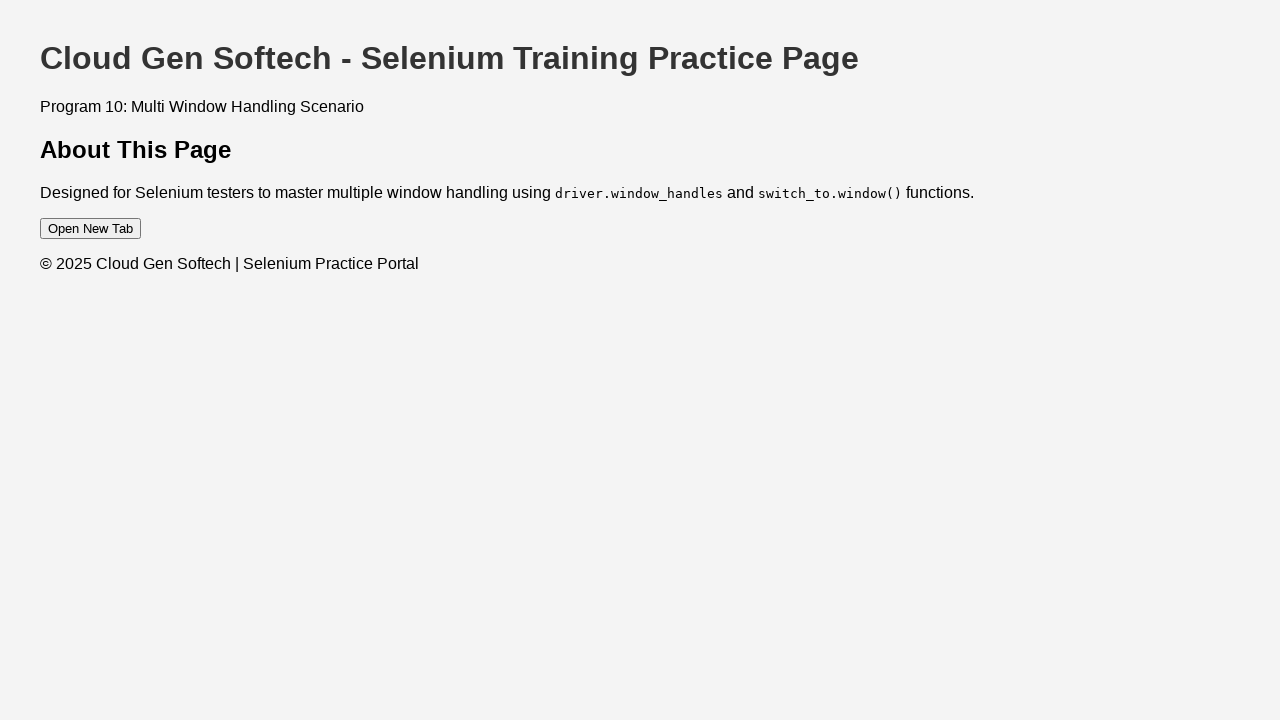

Stored parent context reference
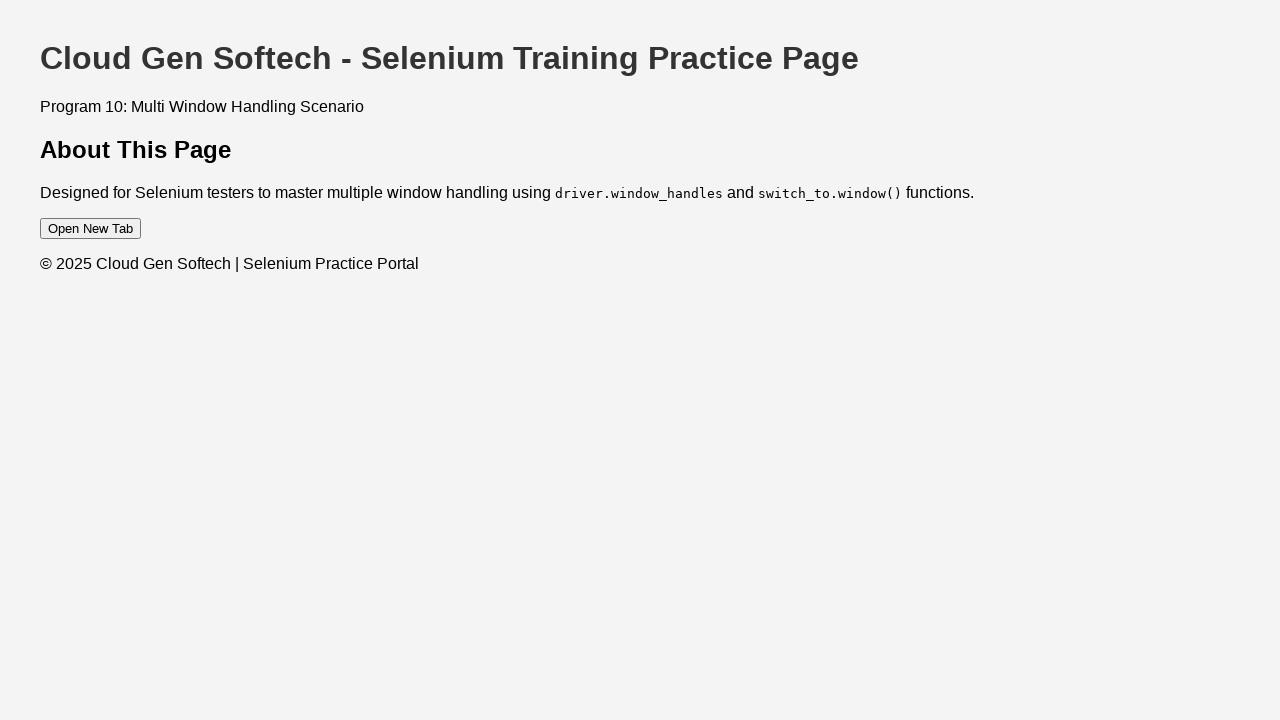

Clicked button to open new window at (90, 229) on button
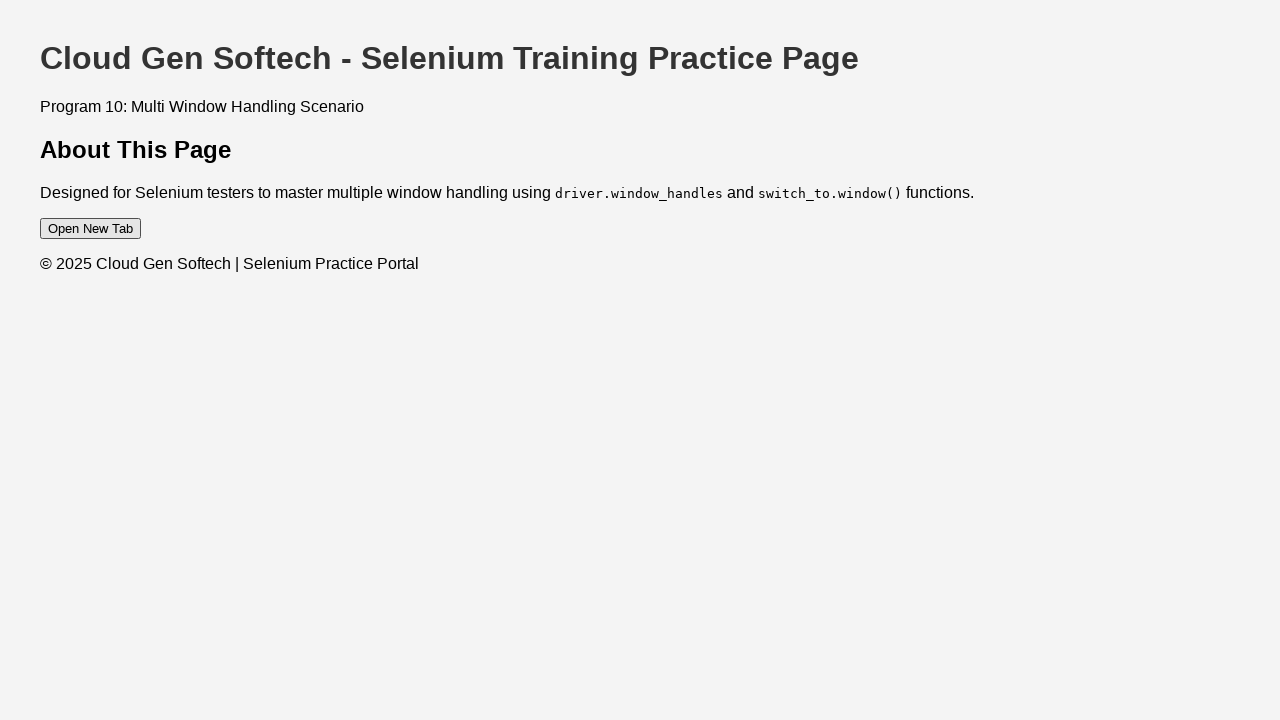

Waited 2 seconds for new window to open
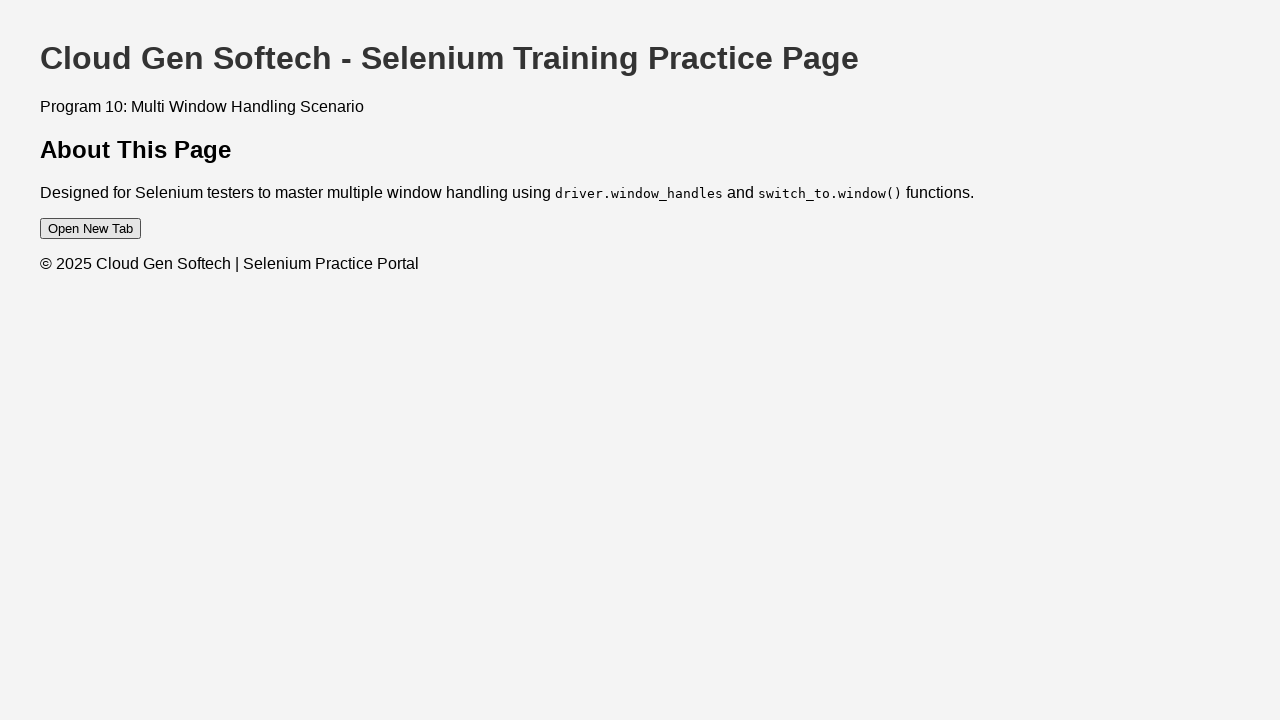

Retrieved all pages from context
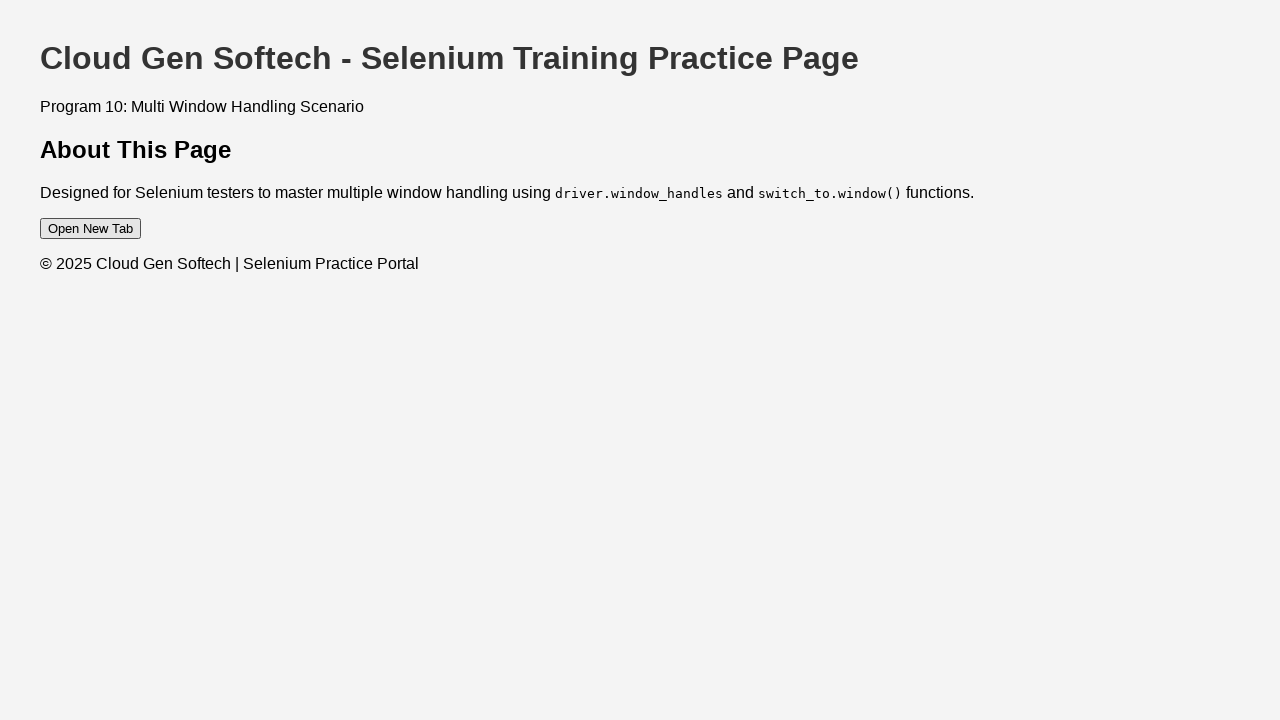

Switched to child window
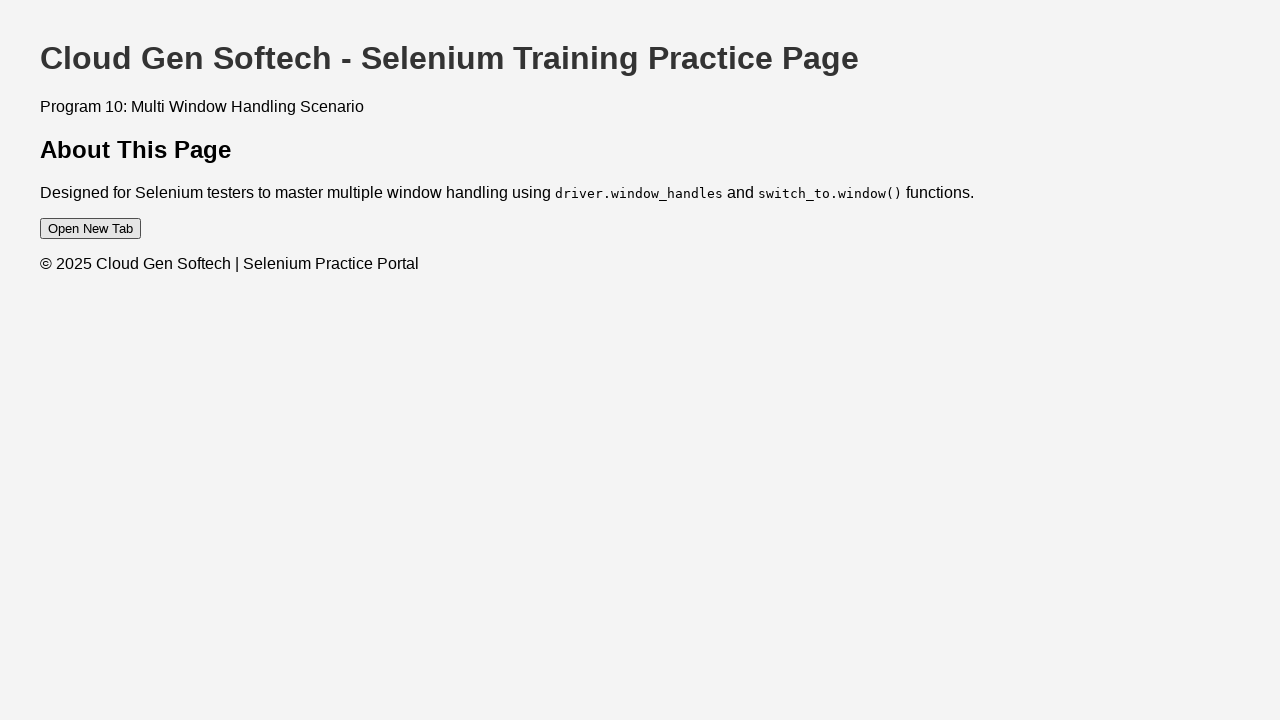

Waited 2 seconds in child window
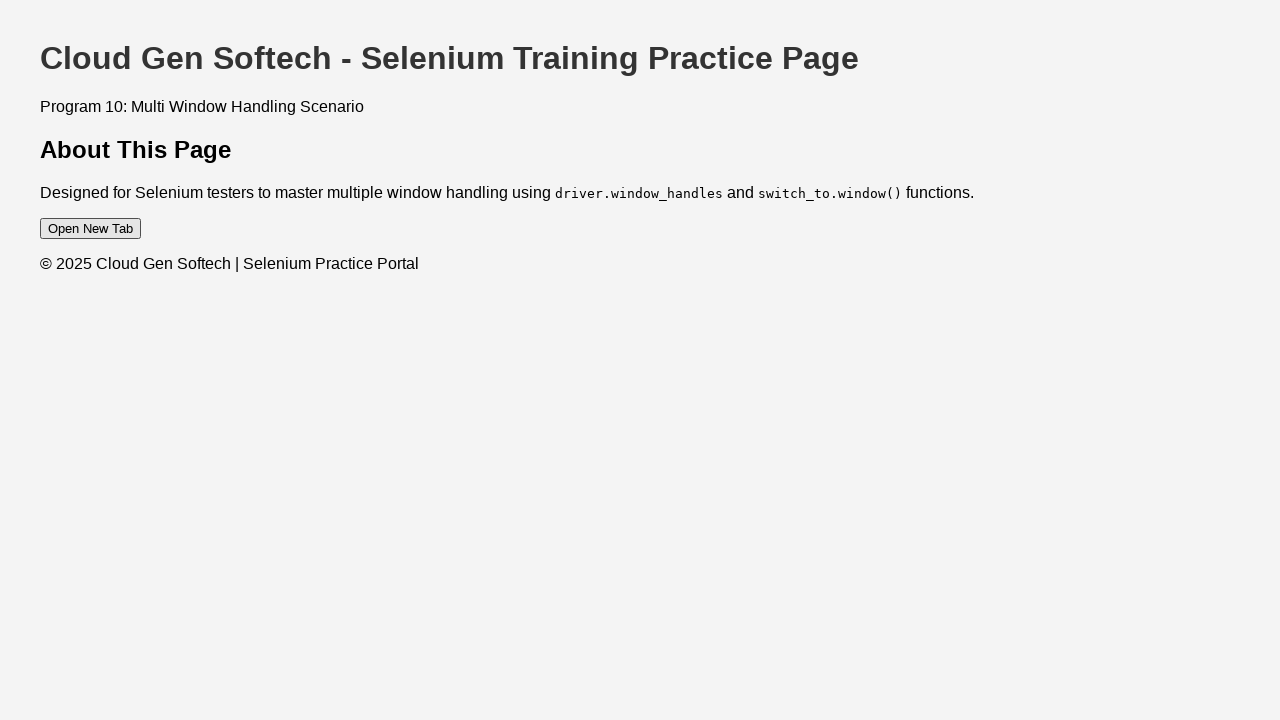

Closed child window
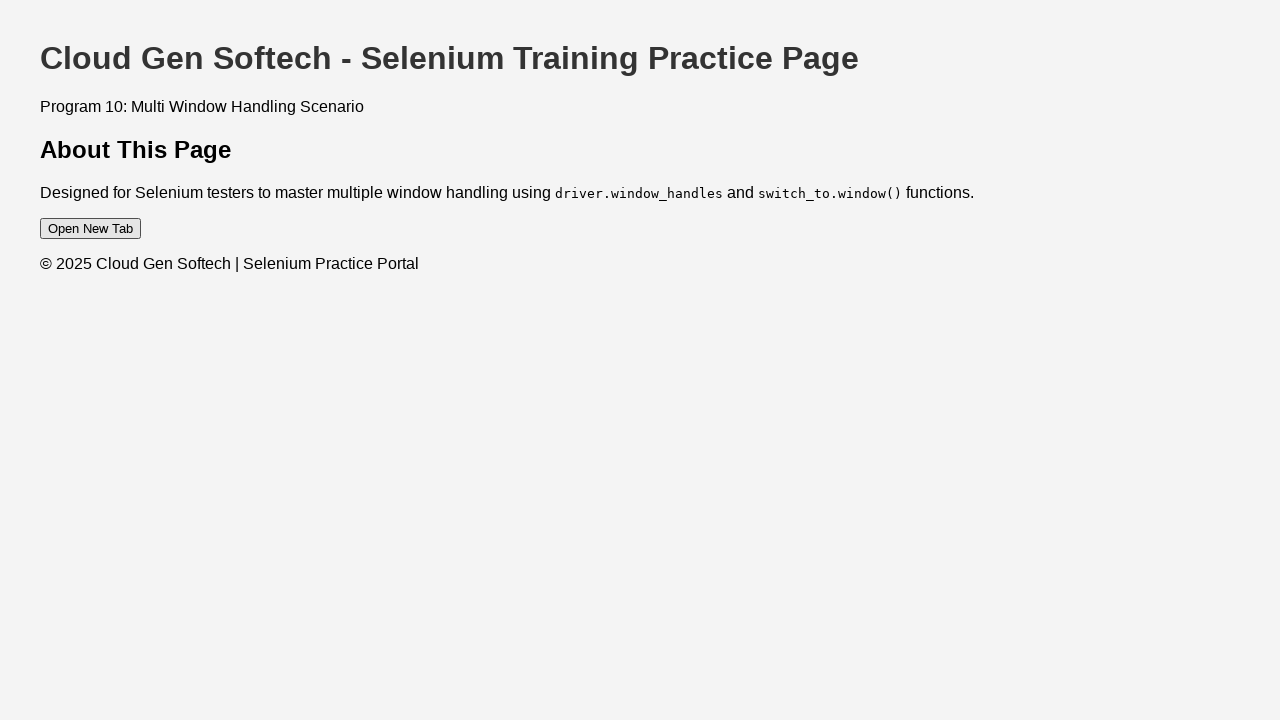

Waited 2 seconds in parent window after child window closed
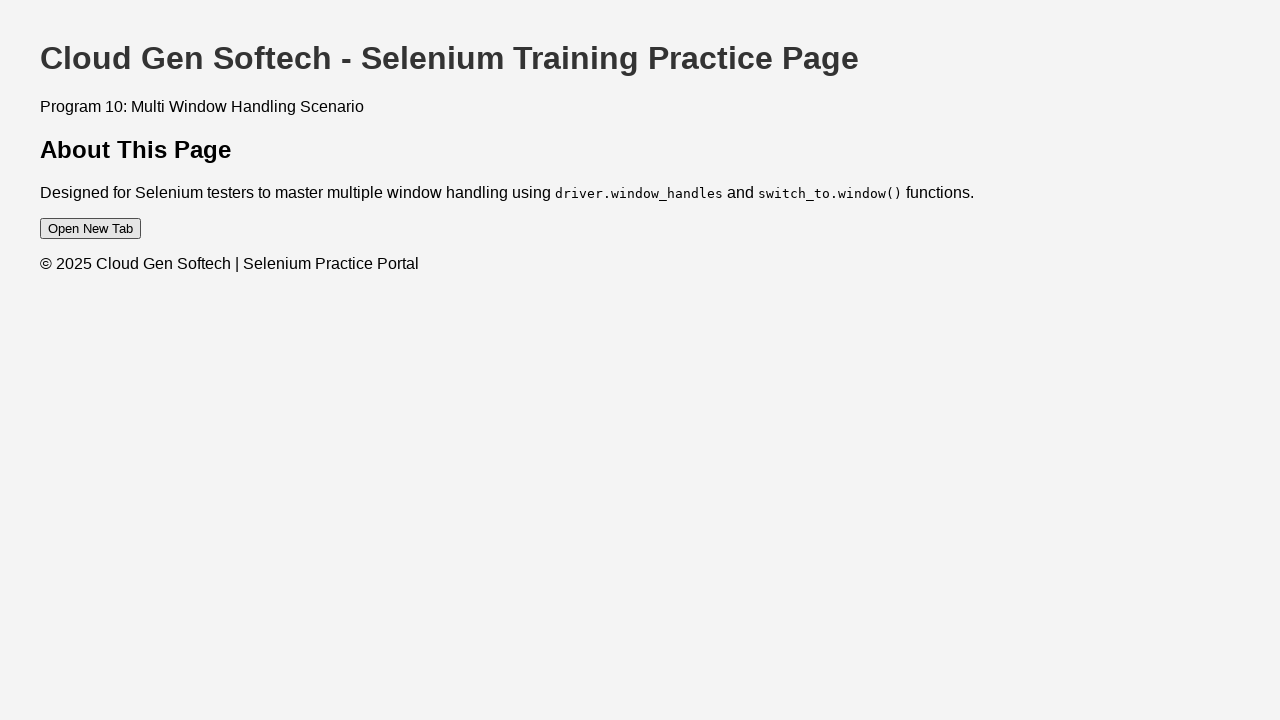

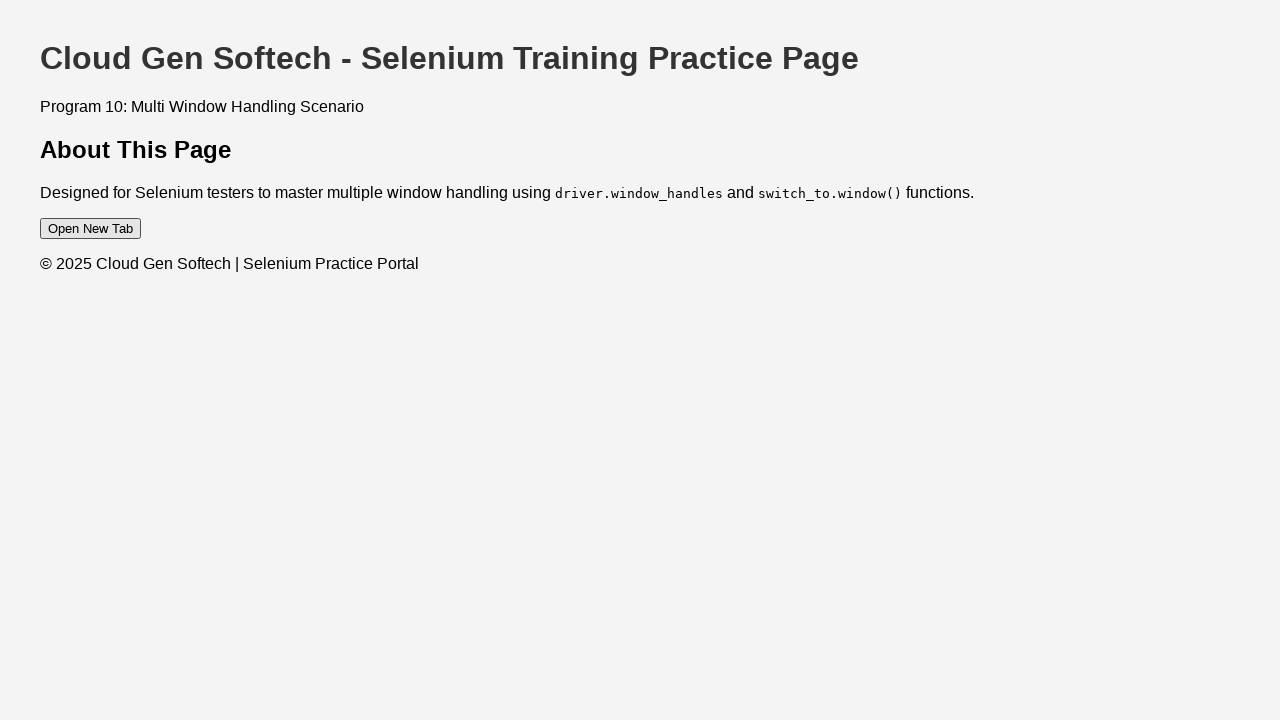